Tests search functionality on python.org by entering a query "pycon" and submitting the search form with Enter key

Starting URL: http://www.python.org

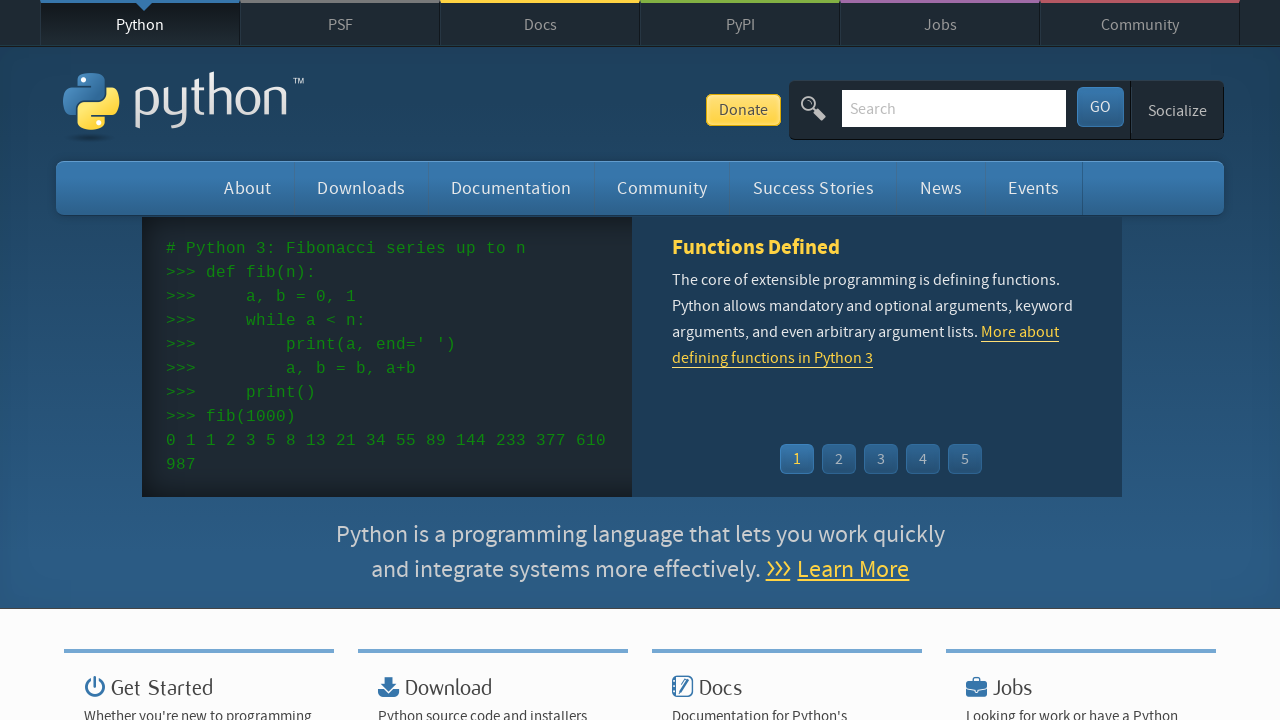

Verified page title contains 'Python'
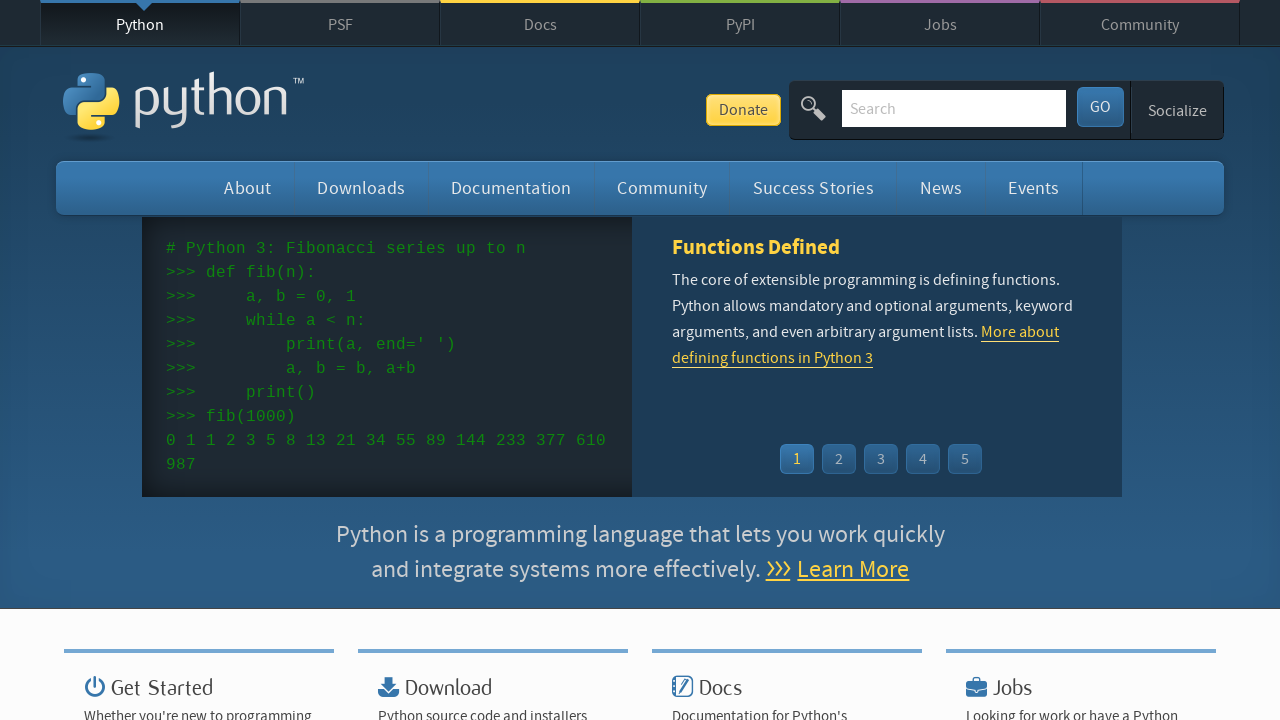

Located search input field
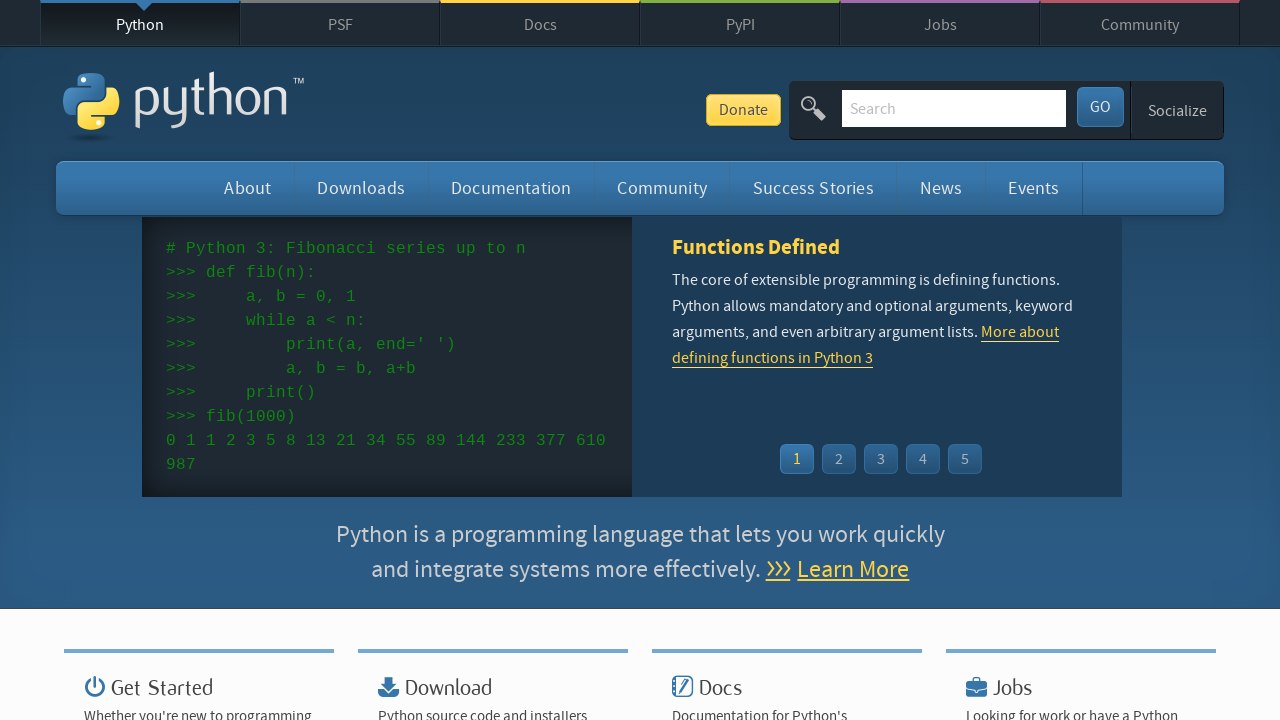

Cleared search input field on input[name='q']
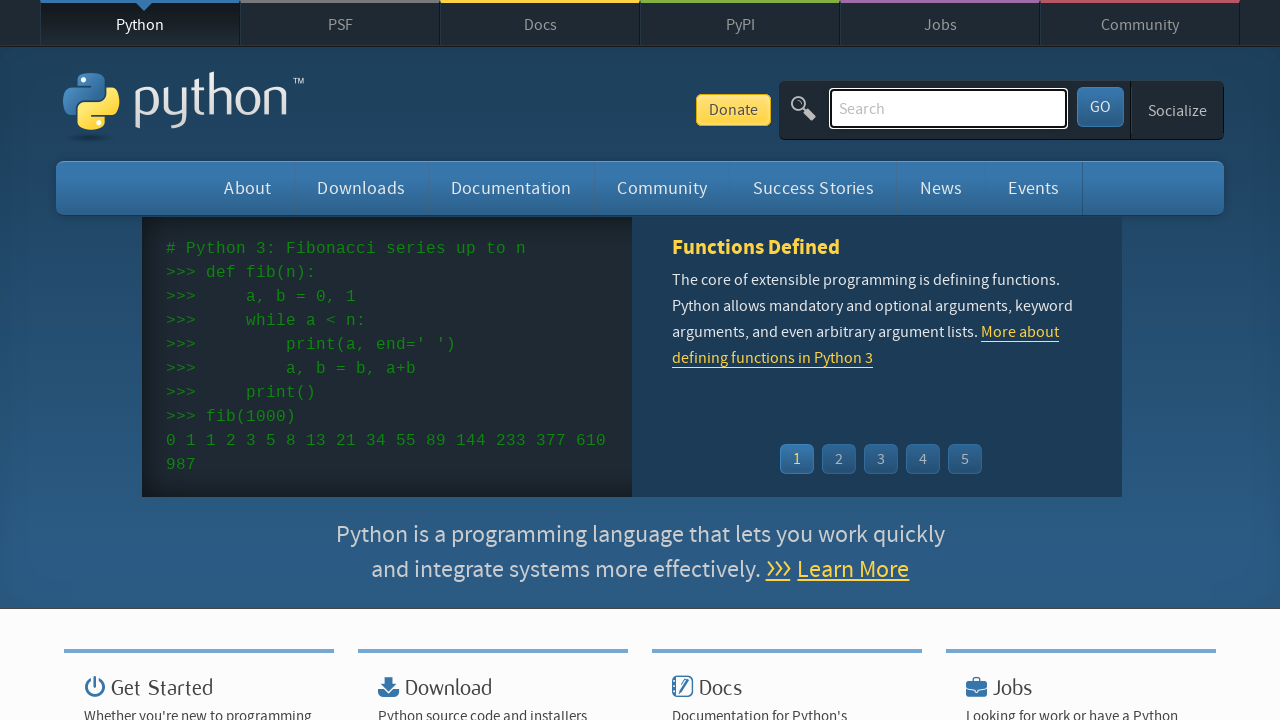

Entered search query 'pycon' in search field on input[name='q']
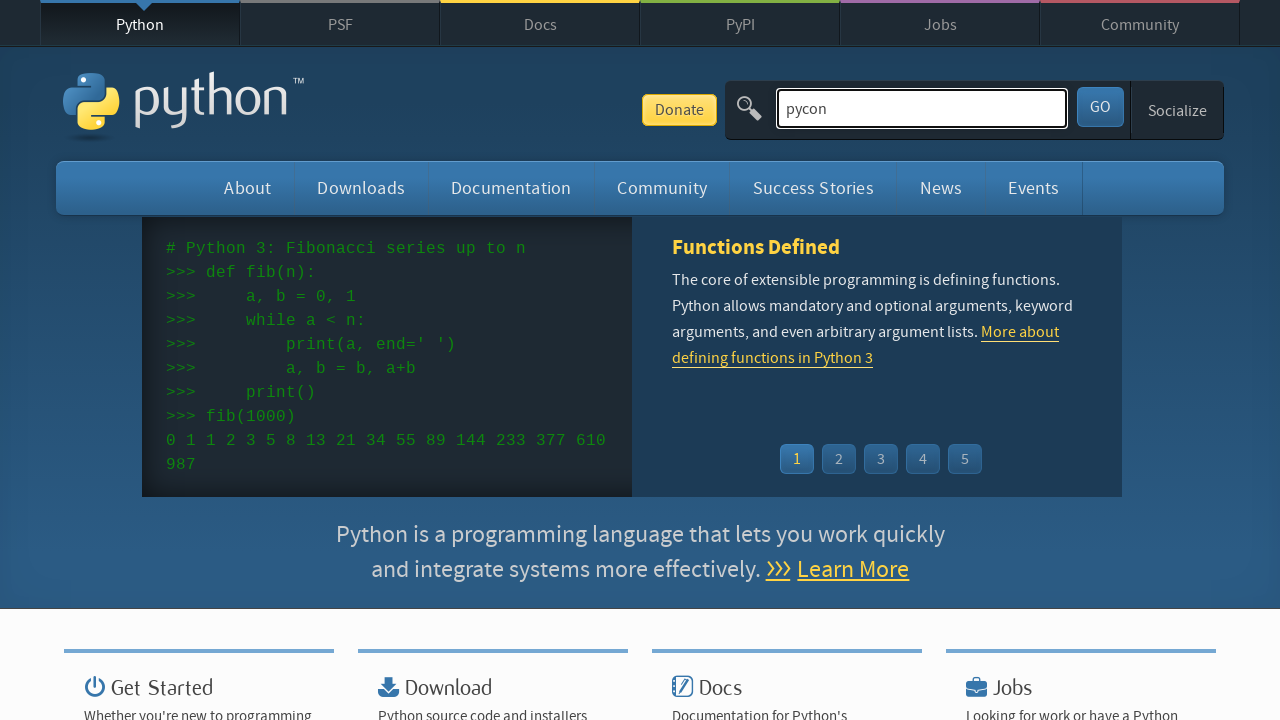

Pressed Enter to submit search form on input[name='q']
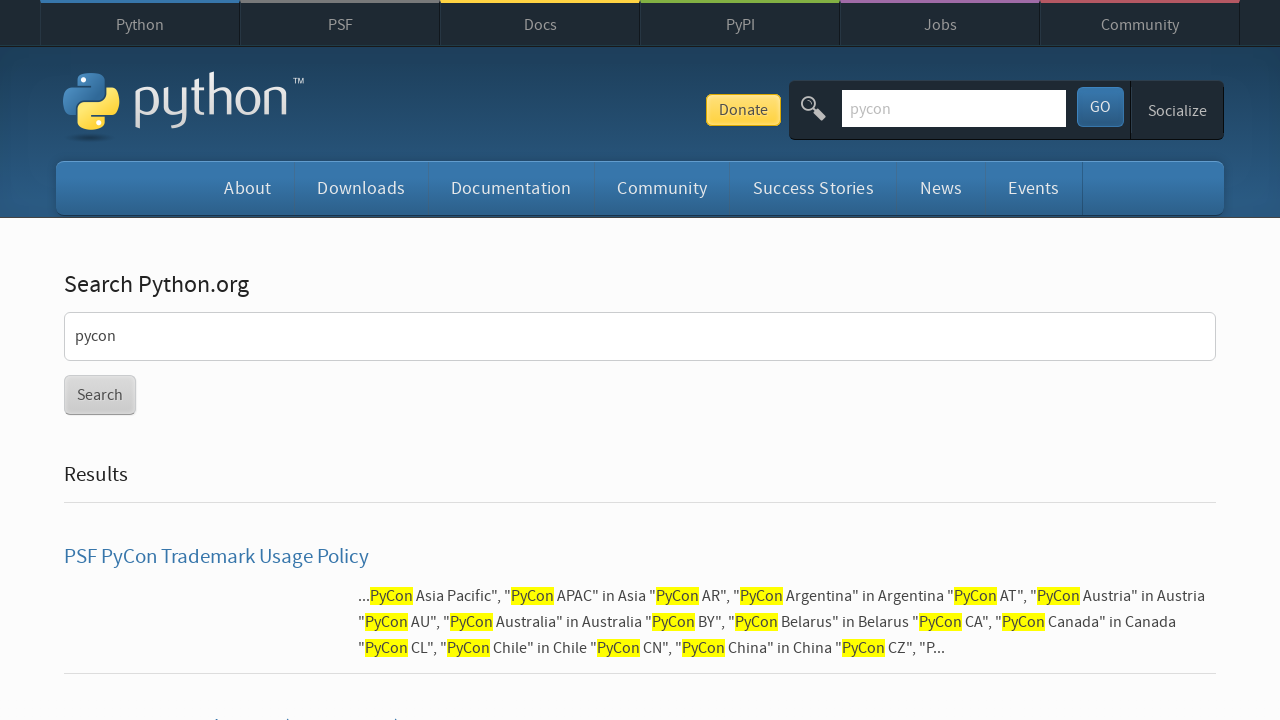

Search results loaded and network idle
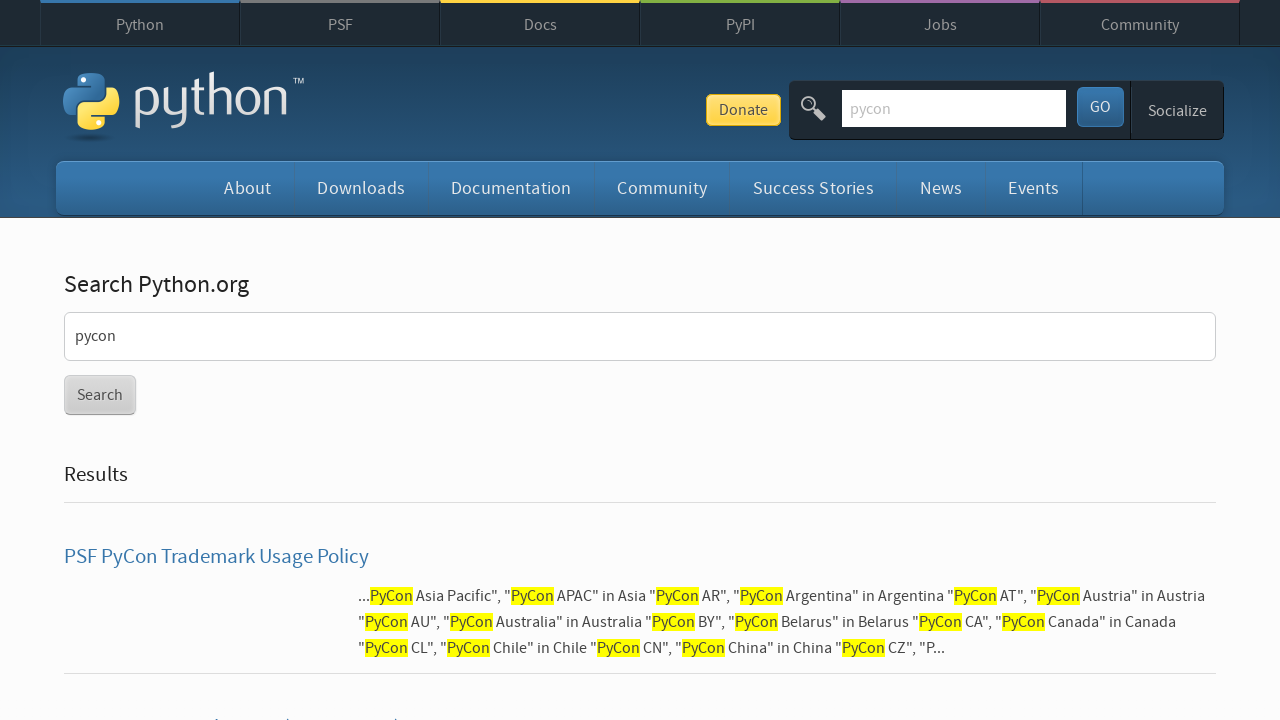

Verified search returned results (no 'No results found' message)
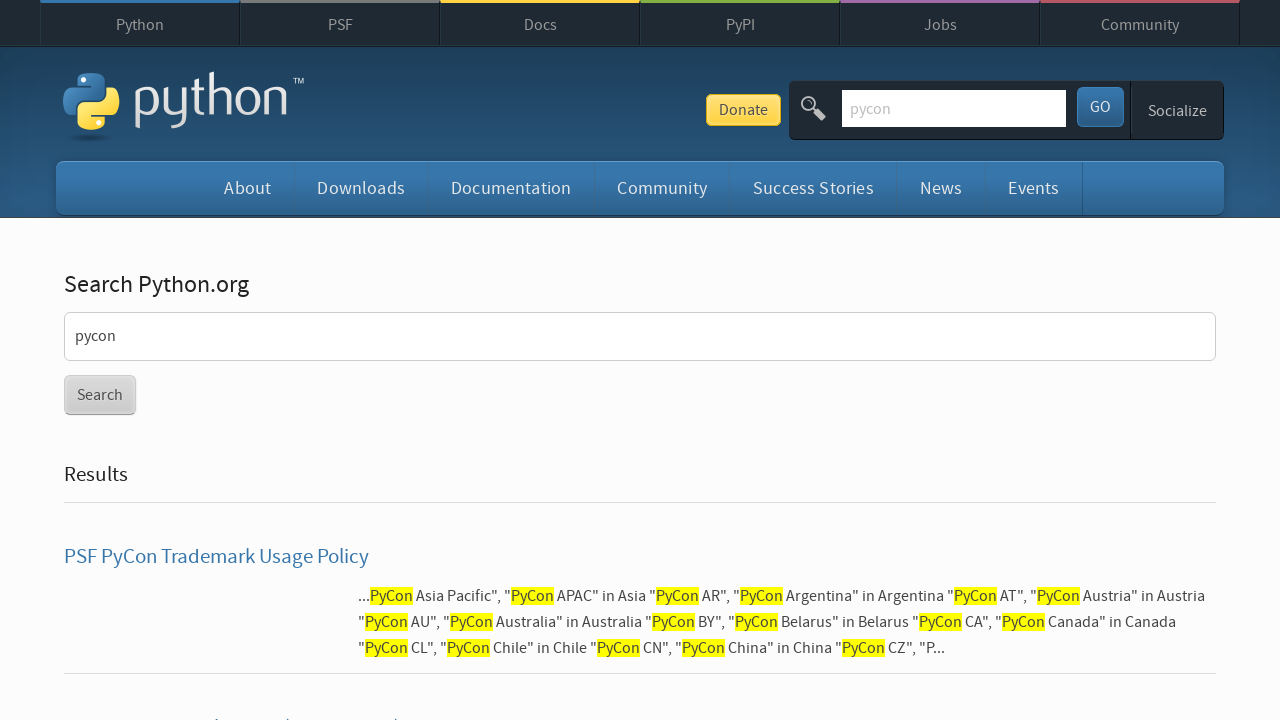

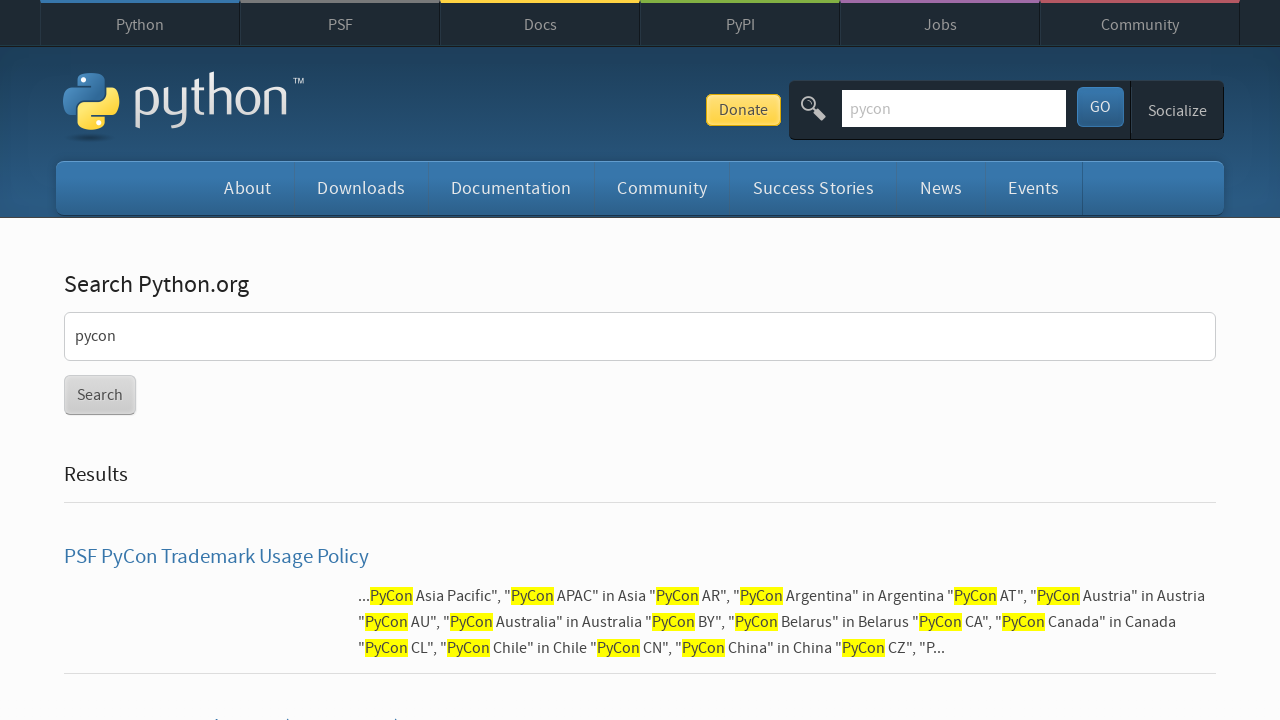